Tests browser window handling by opening a new window, navigating to a second URL, and switching between parent and child windows

Starting URL: https://www.tutorialspoint.com/selenium/practice/frames.php

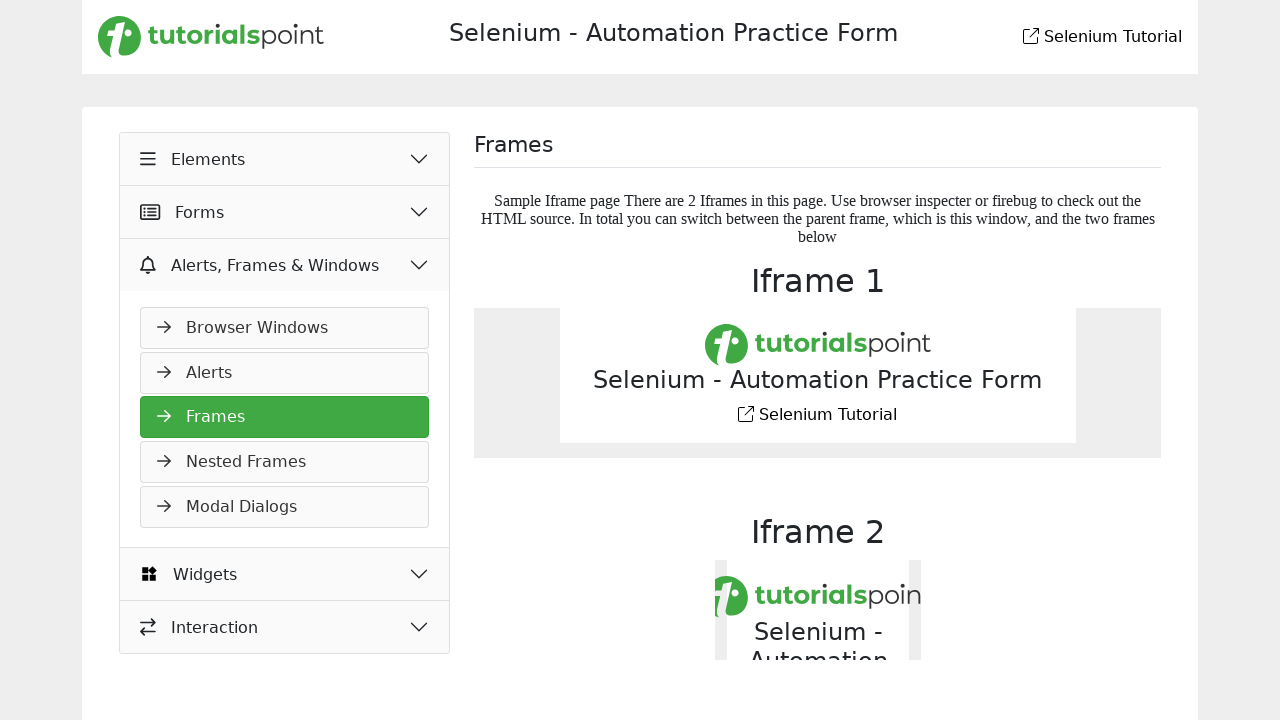

Created a new window/tab
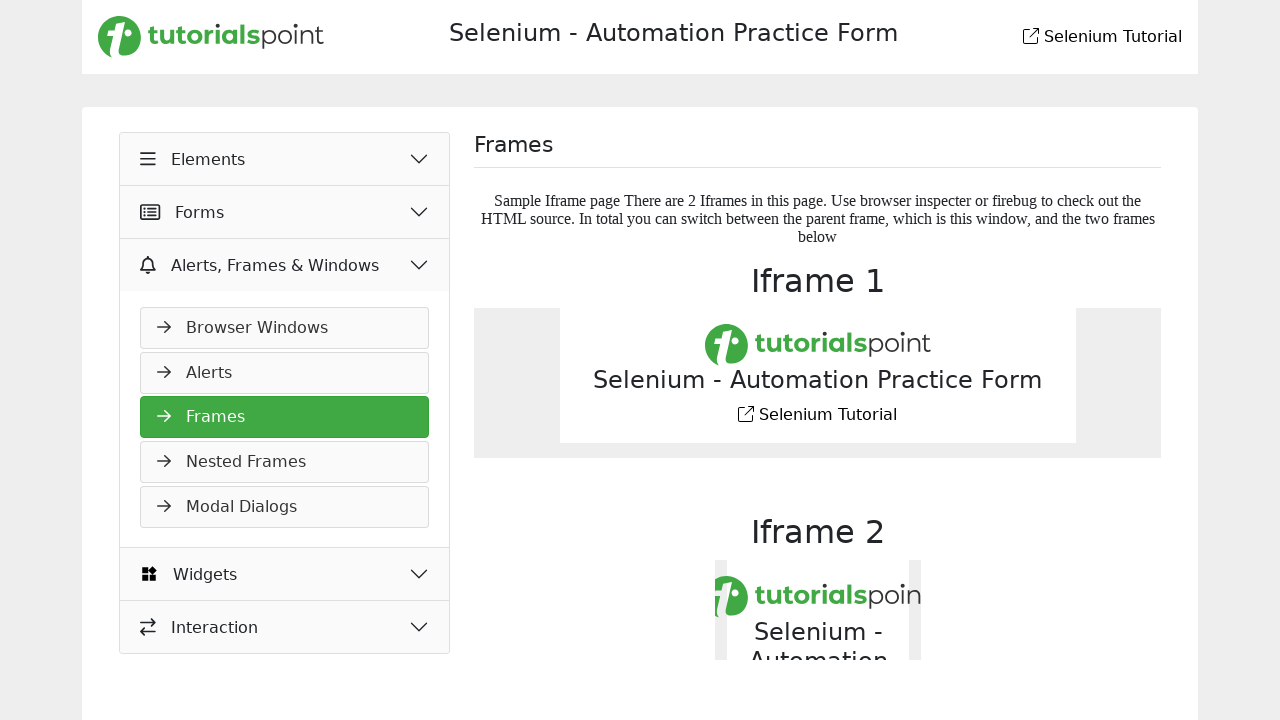

Navigated child page to Daraz website
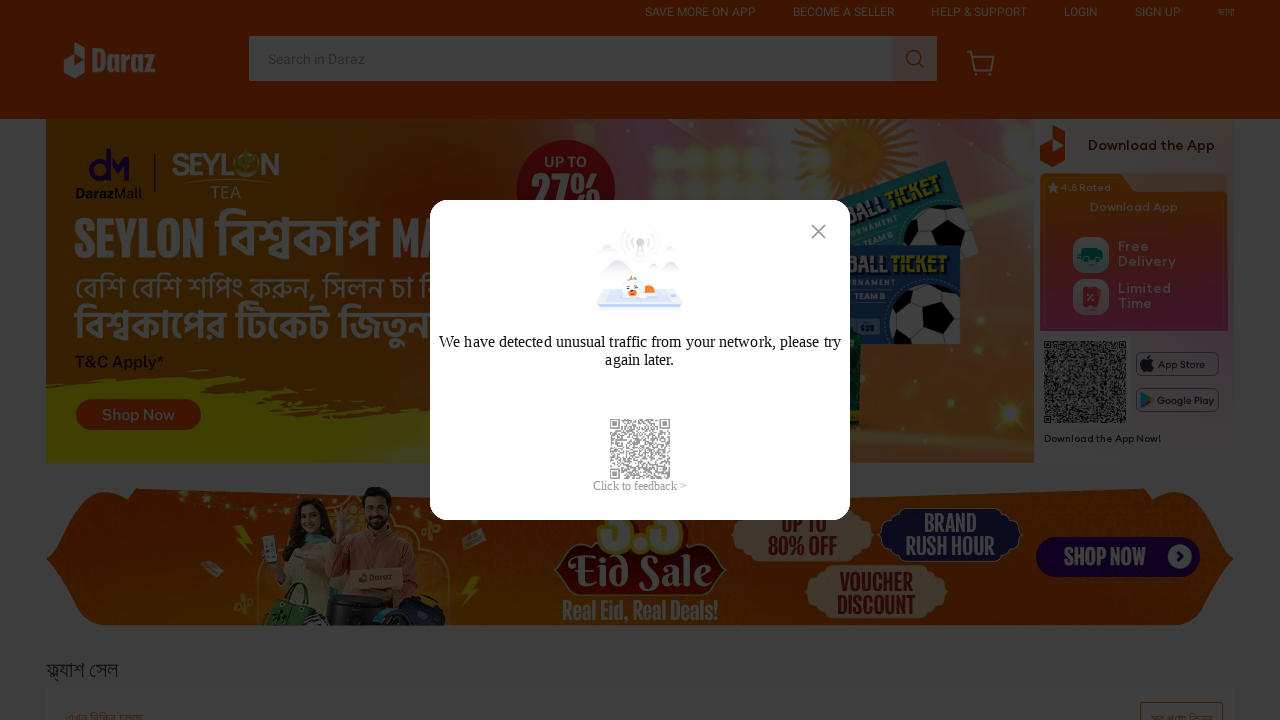

Child page DOM content loaded
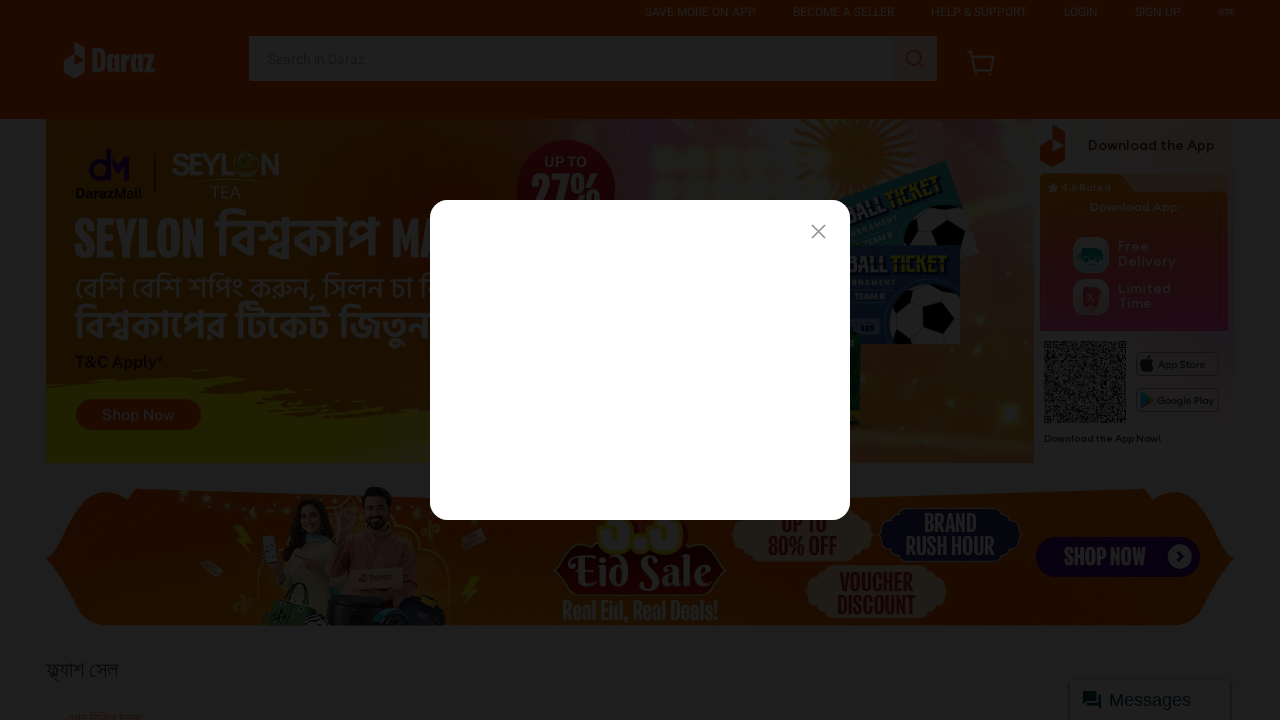

Switched to parent window and brought it to front
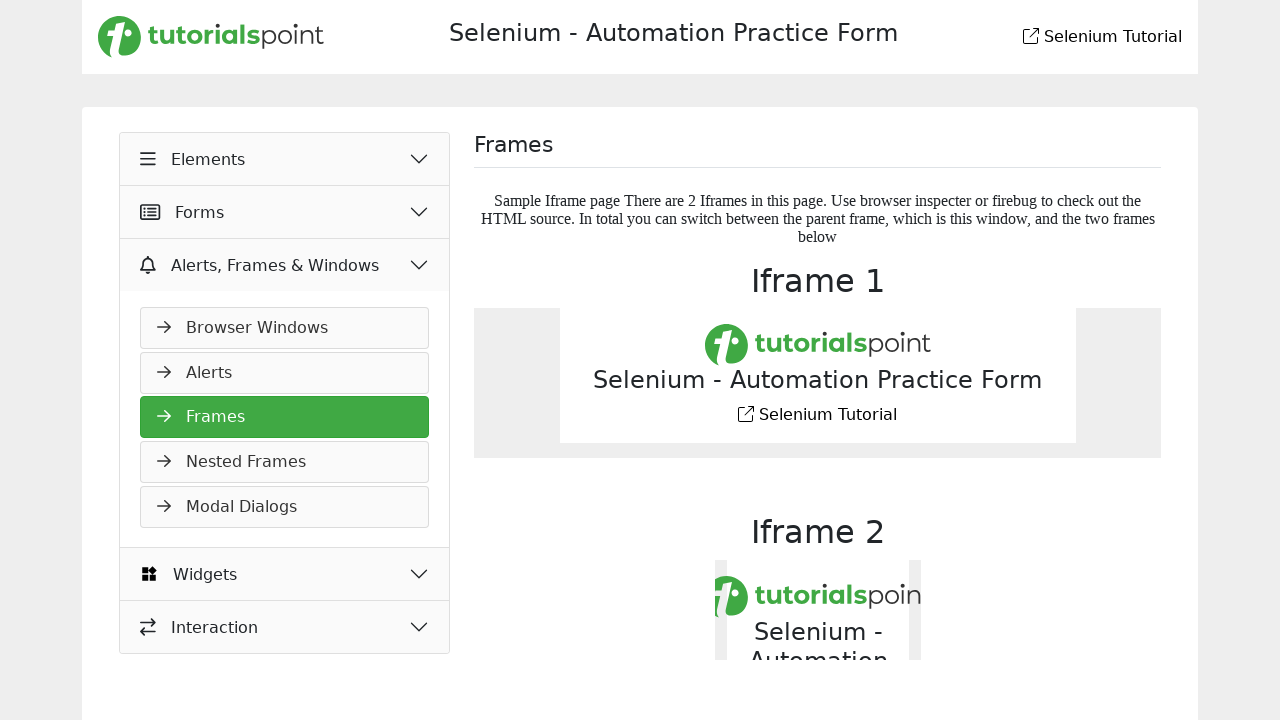

Switched to child window and brought it to front
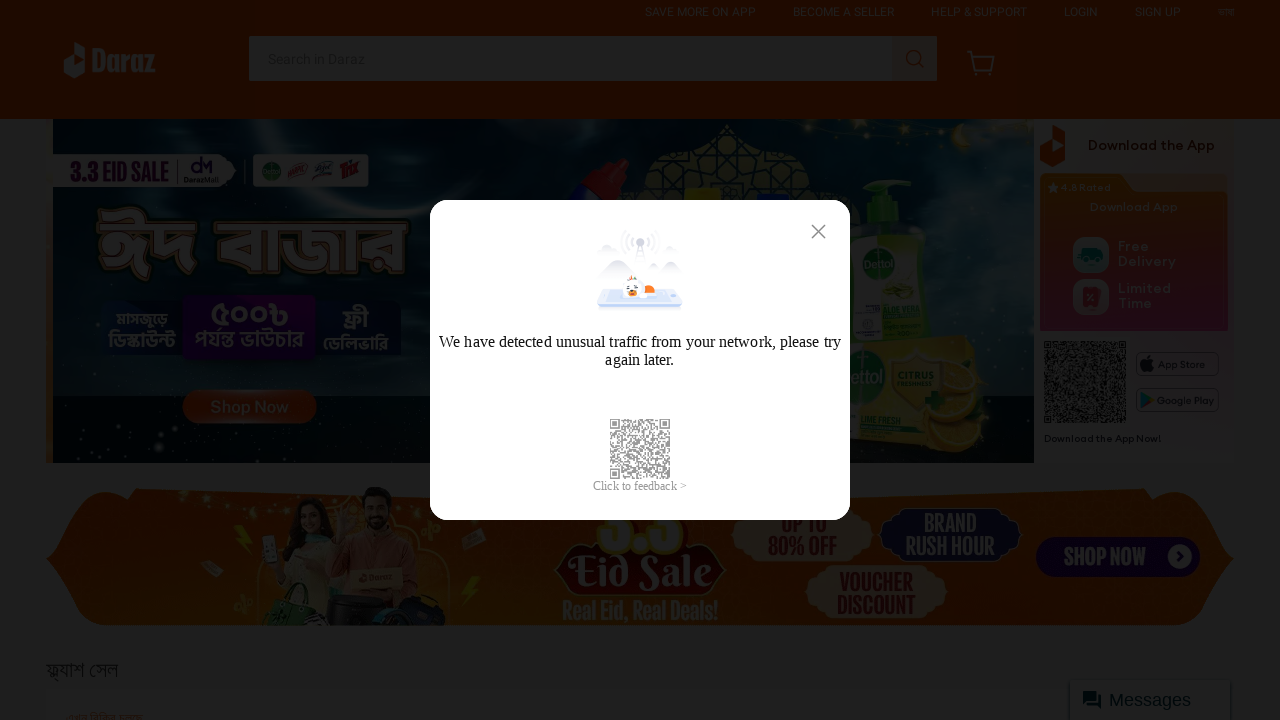

Verified 2 windows/tabs are open
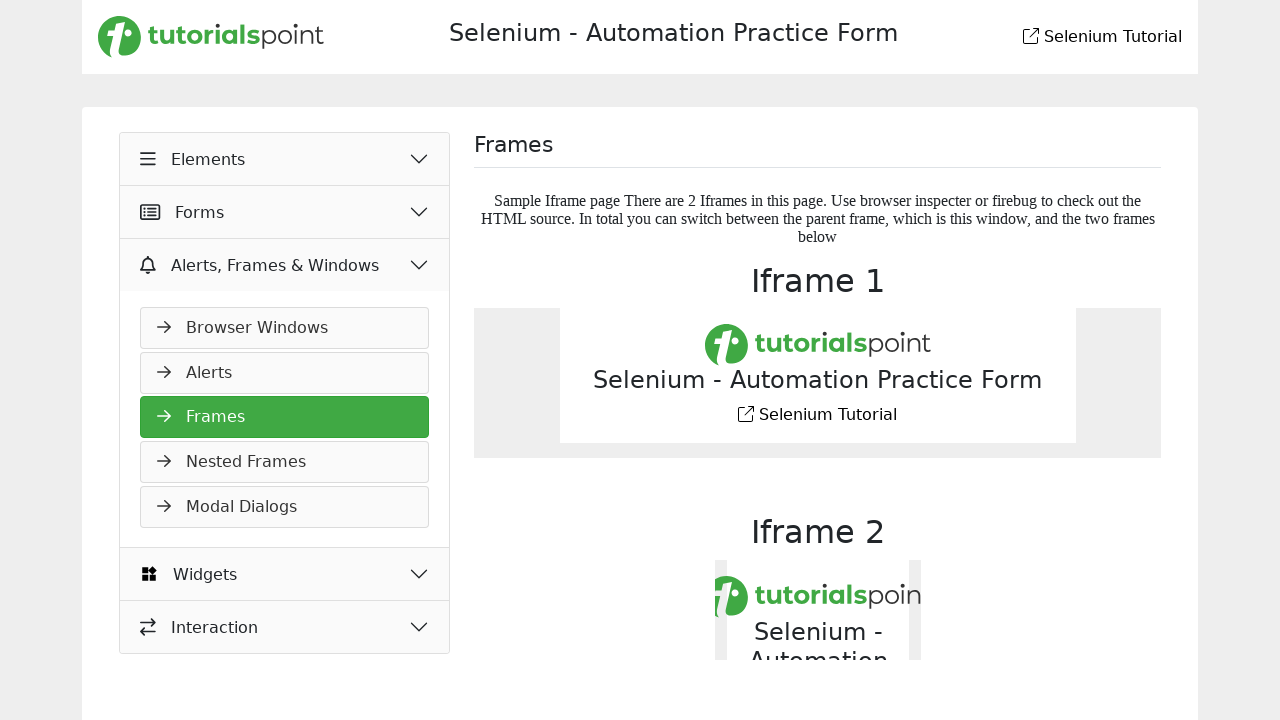

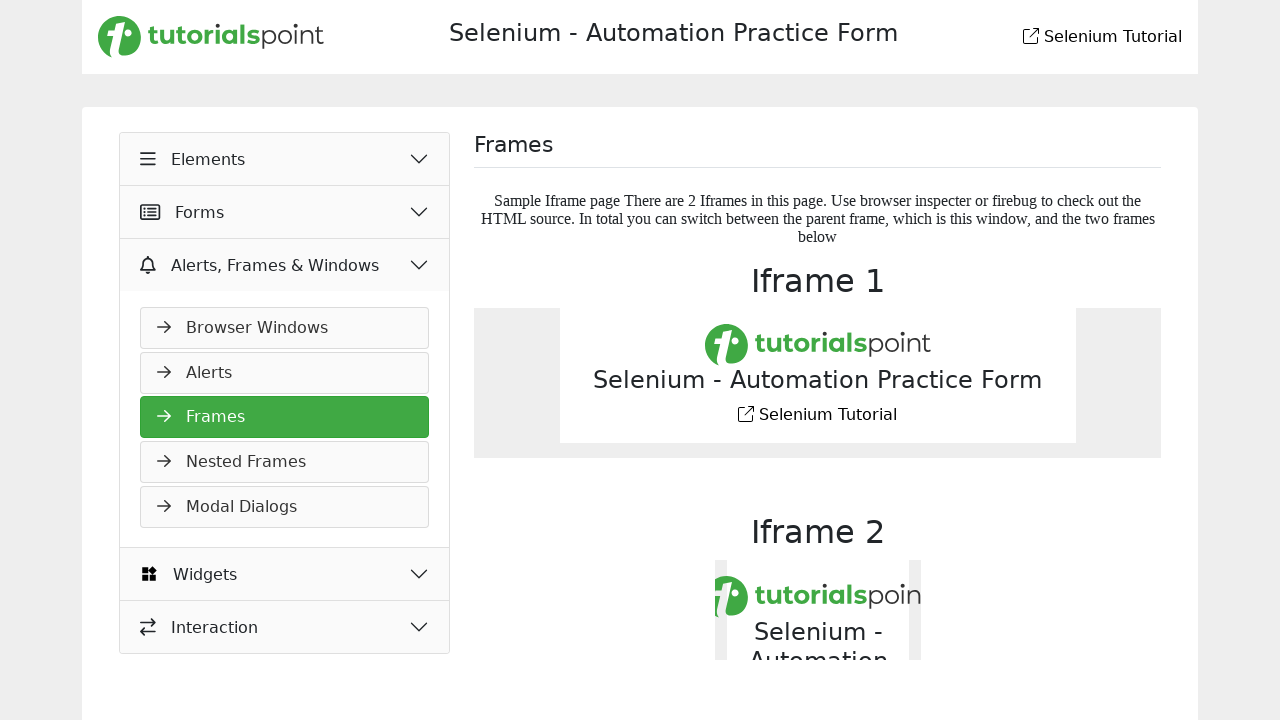